Tests the "Forgot login info?" password recovery feature on ParaBank by filling out the customer lookup form with personal details (name, address, SSN) and submitting to retrieve login credentials.

Starting URL: https://parabank.parasoft.com/parabank/index.htm

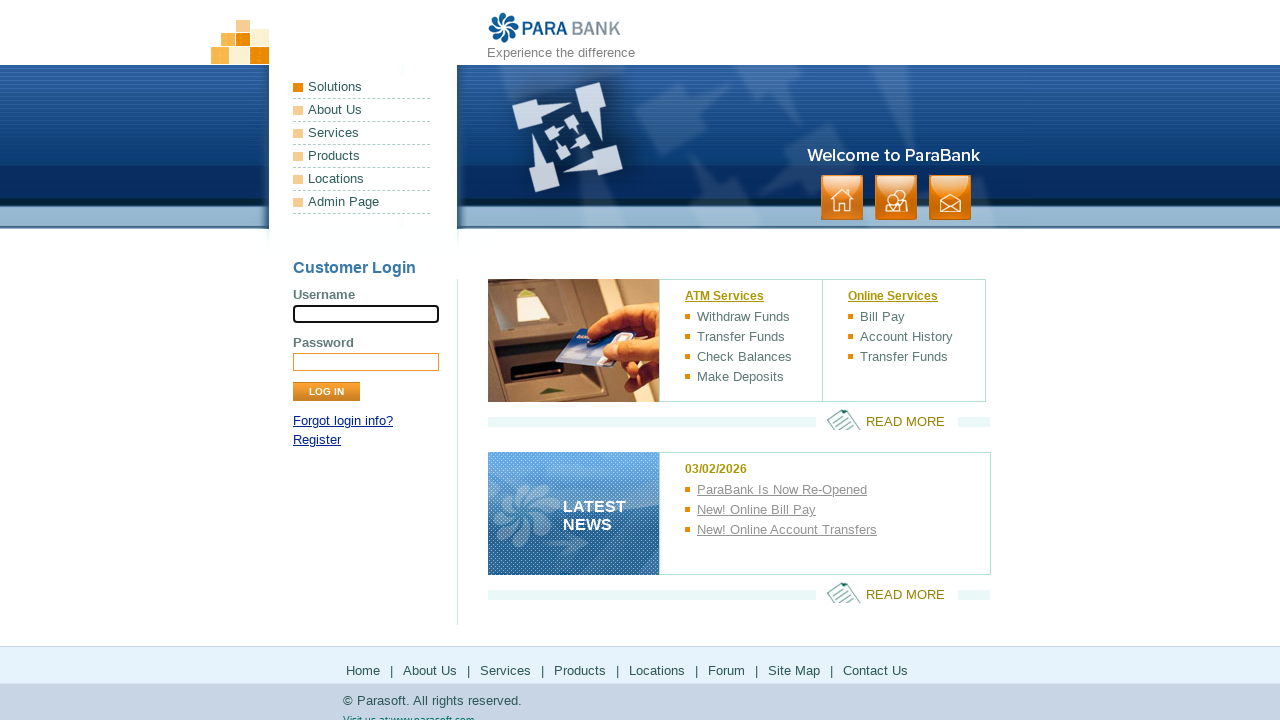

Clicked 'Forgot login info?' link to access password recovery at (343, 421) on internal:role=link[name="Forgot login info?"i]
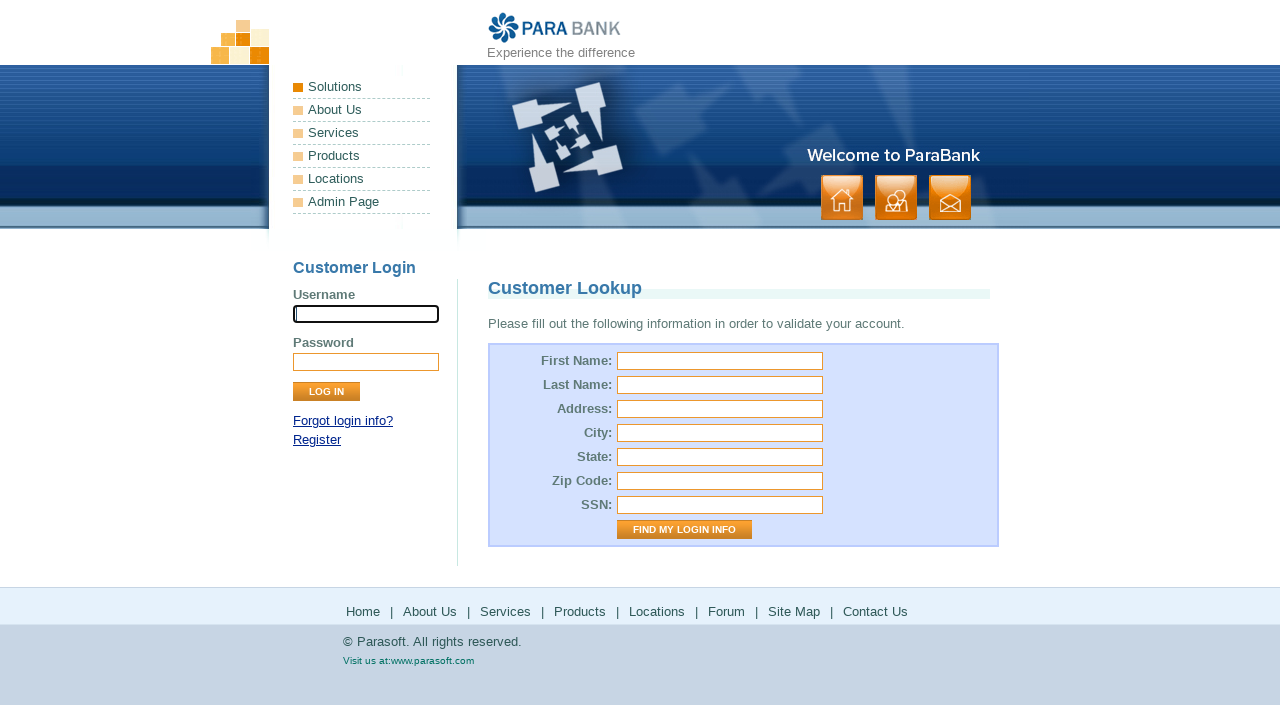

Filled first name field with 'Maria' on #firstName
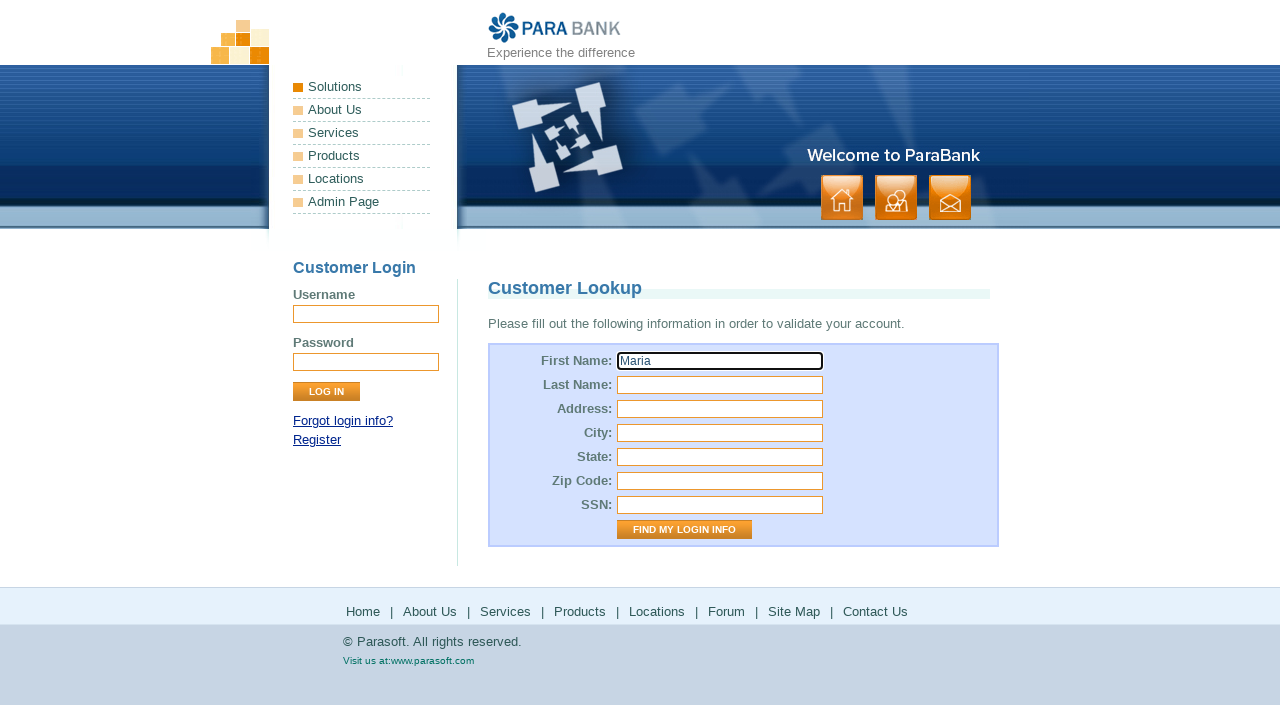

Filled last name field with 'Santos' on #lastName
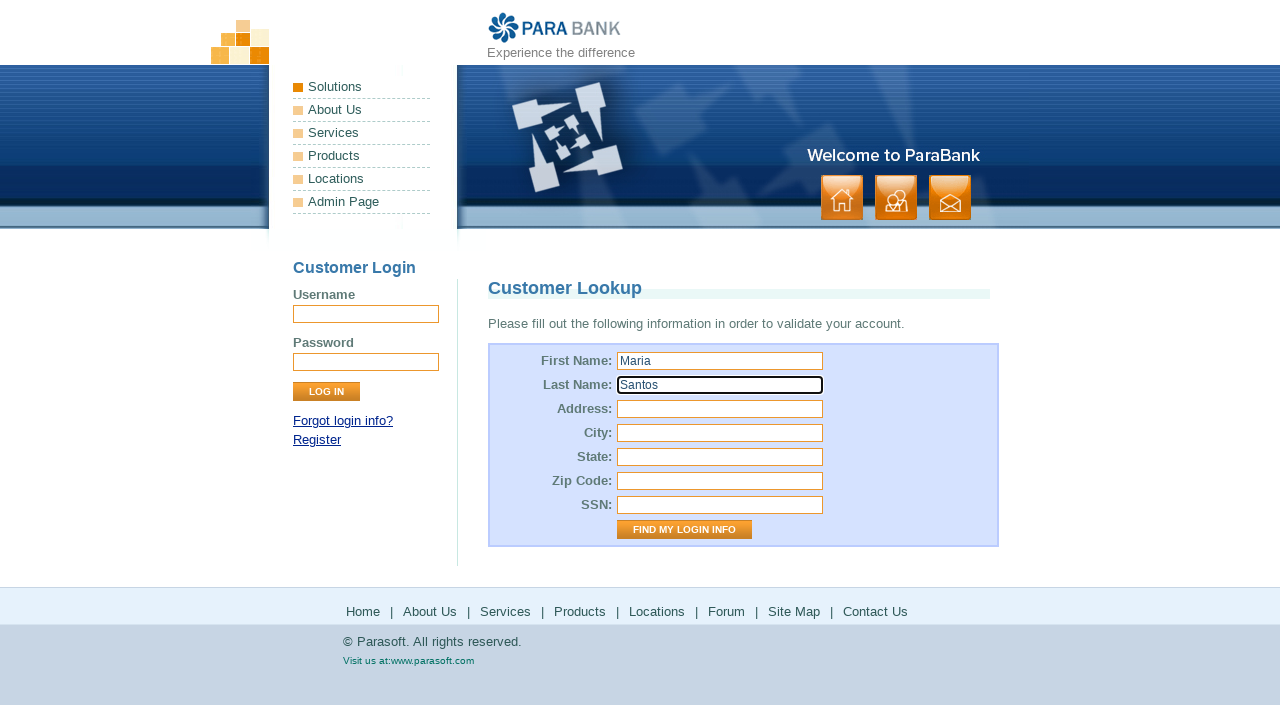

Filled street address field with '123 Main Street' on [id="address.street"]
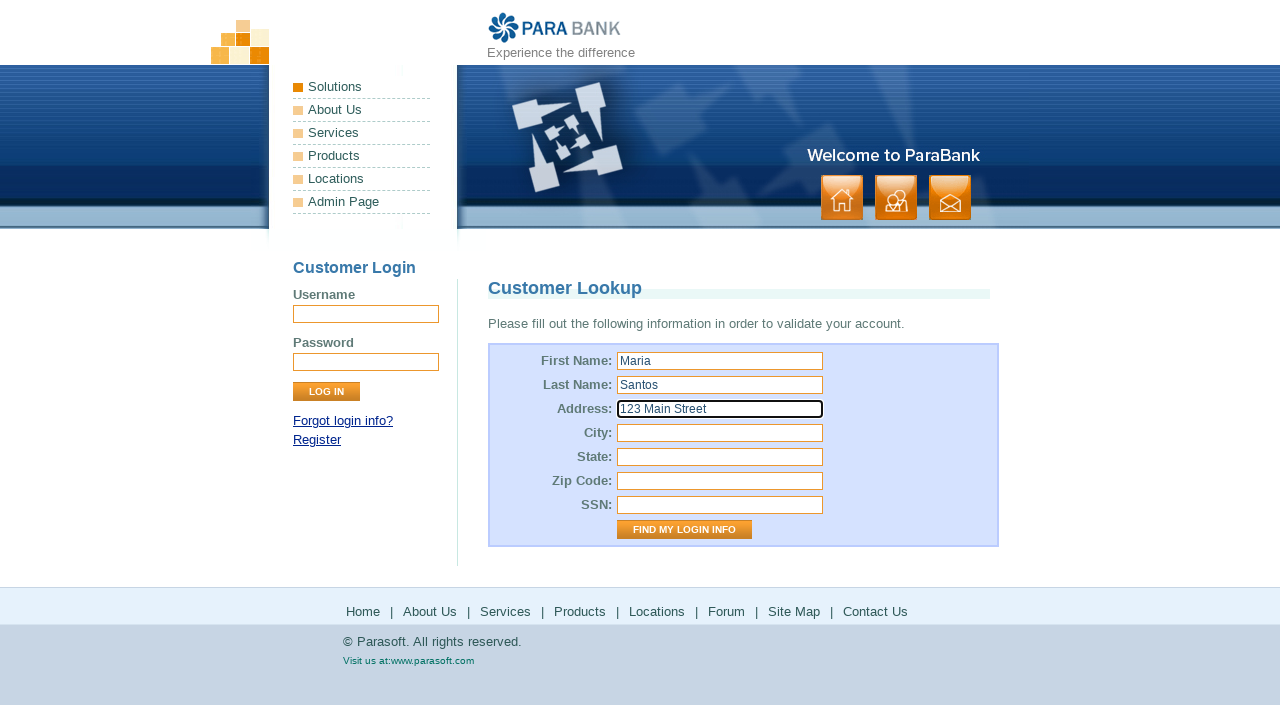

Filled city field with 'Sacramento' on [id="address.city"]
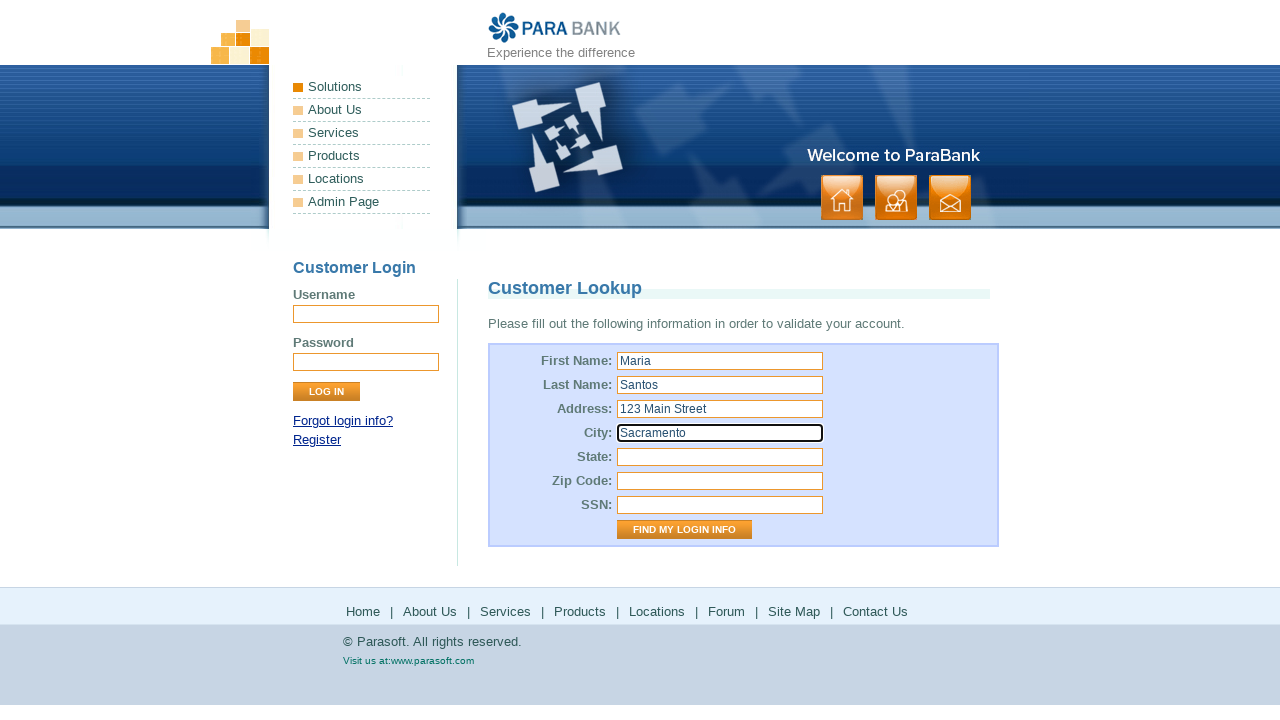

Filled state field with 'California' on [id="address.state"]
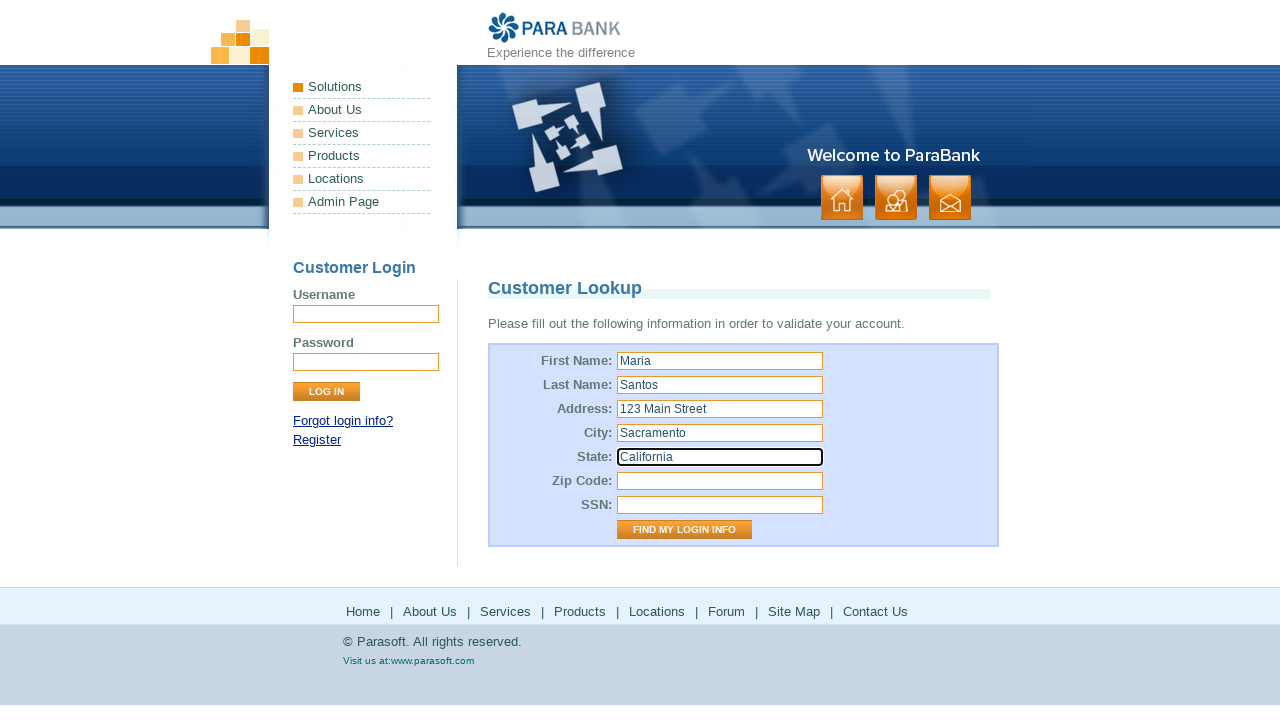

Filled zip code field with '95814' on [id="address.zipCode"]
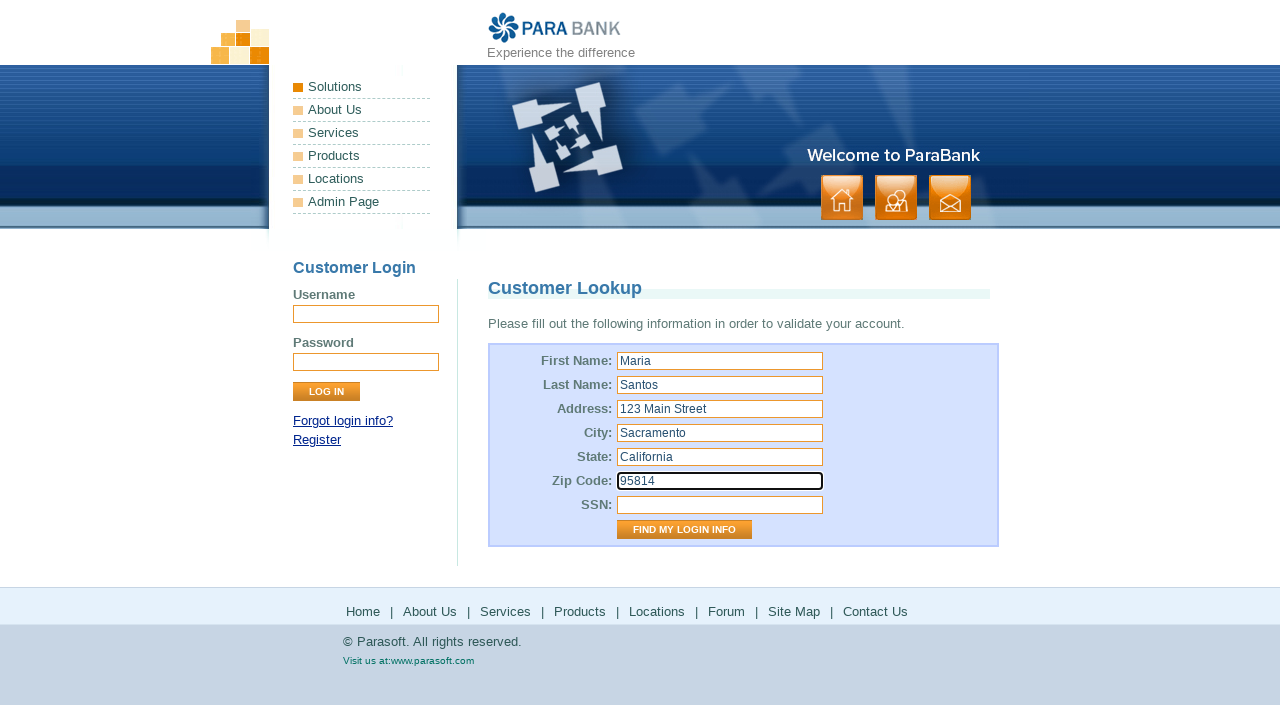

Filled SSN field with '987654321' on #ssn
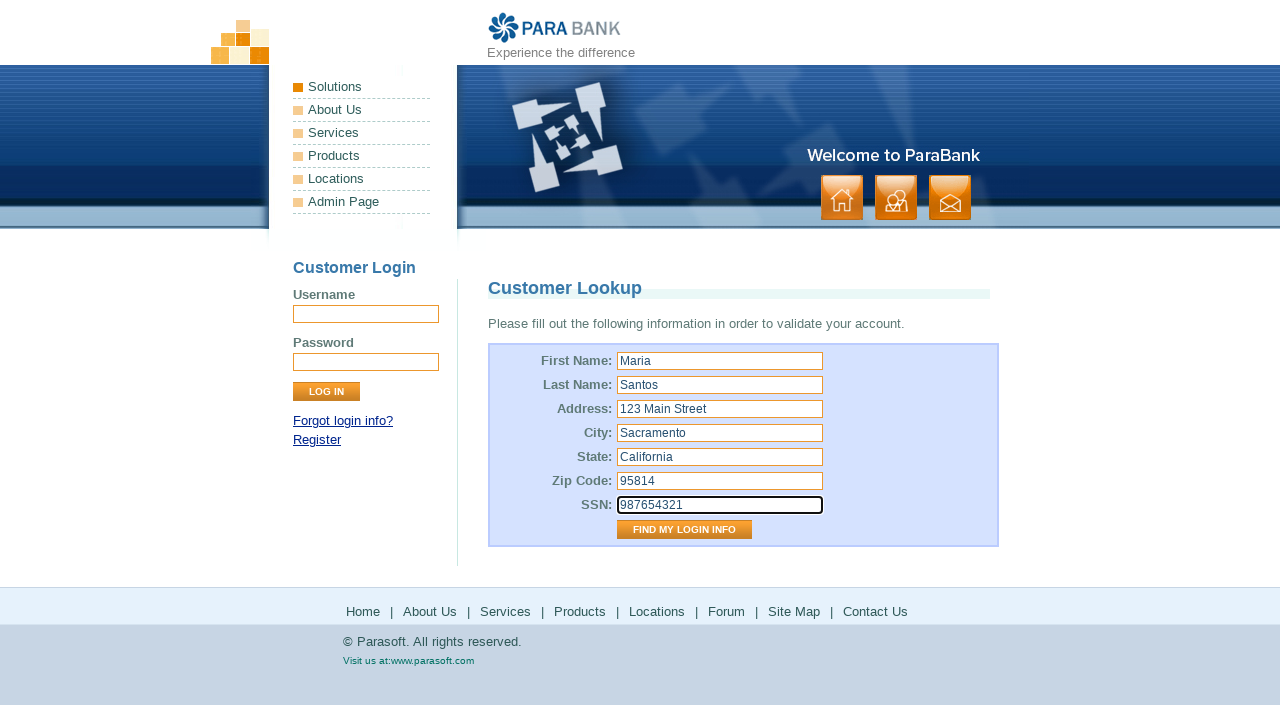

Clicked 'Find My Login Info' button to submit customer lookup form at (684, 530) on internal:role=button[name="Find My Login Info"i]
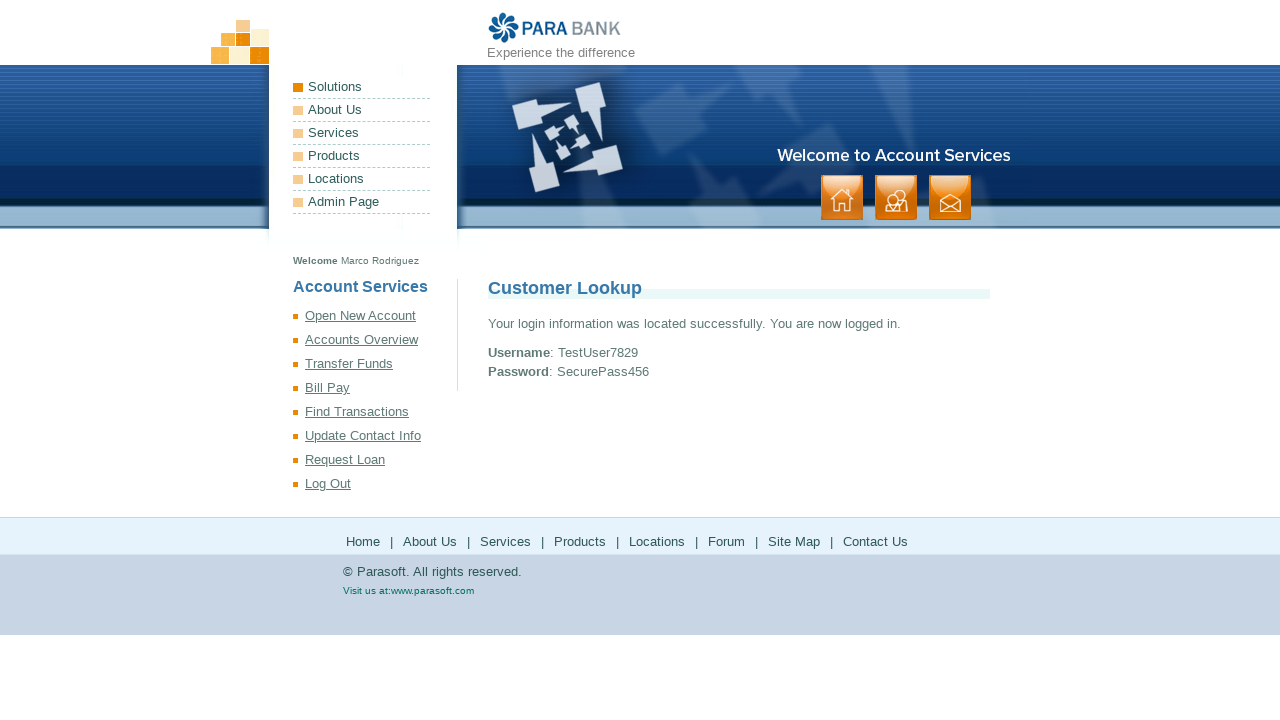

Verified Customer Lookup heading is visible after form submission
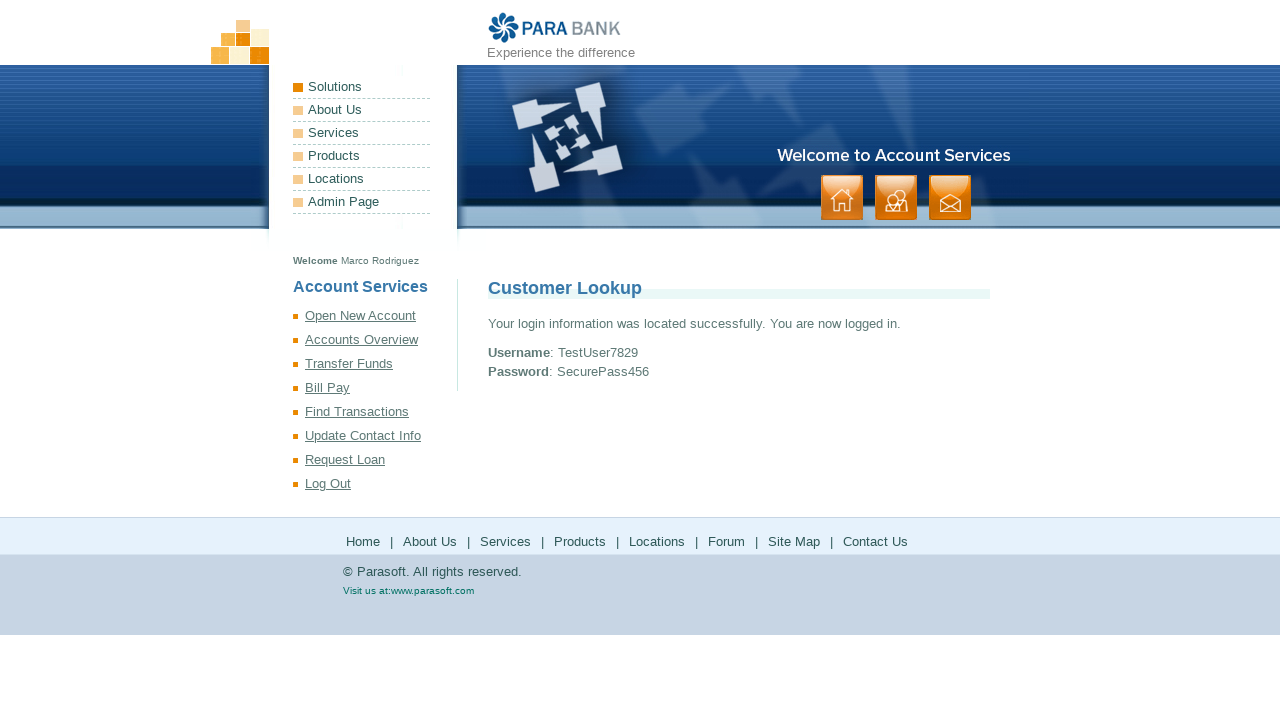

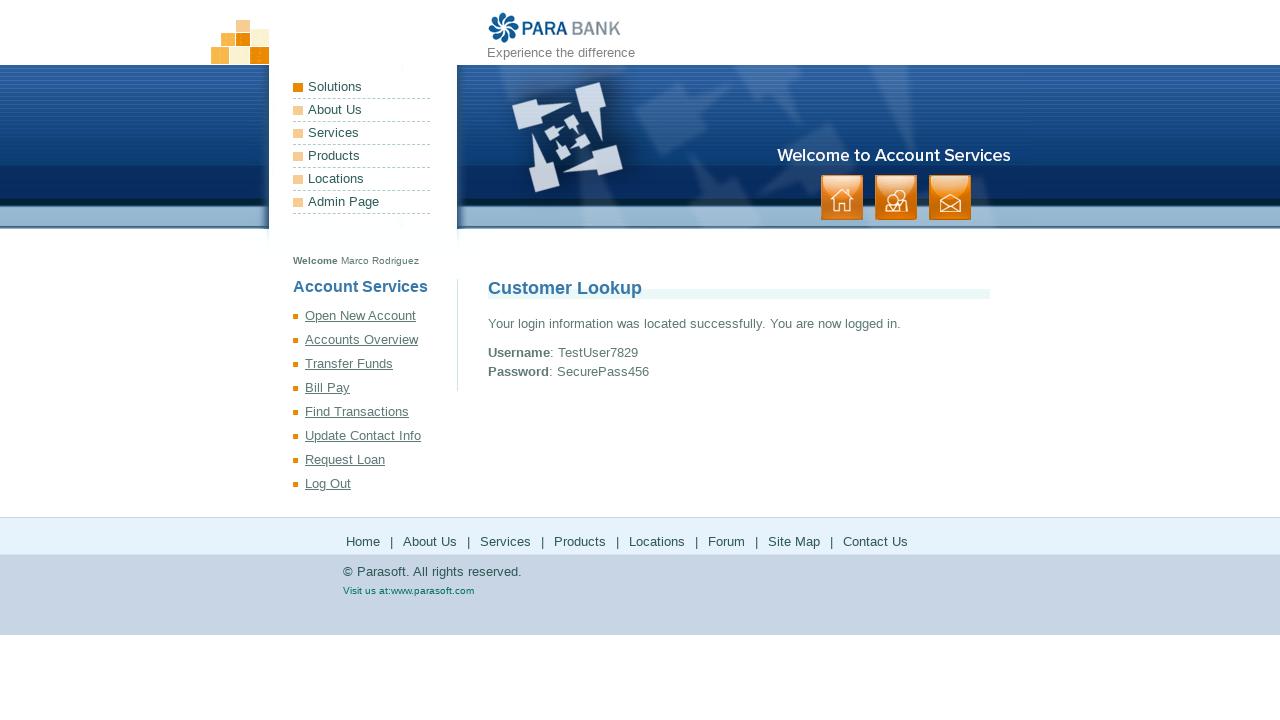